Tests window handling functionality by opening new windows/tabs, switching between them, and closing them. The test interacts with buttons that open single and multiple windows, then manages switching and closing those windows.

Starting URL: https://www.leafground.com/window.xhtml

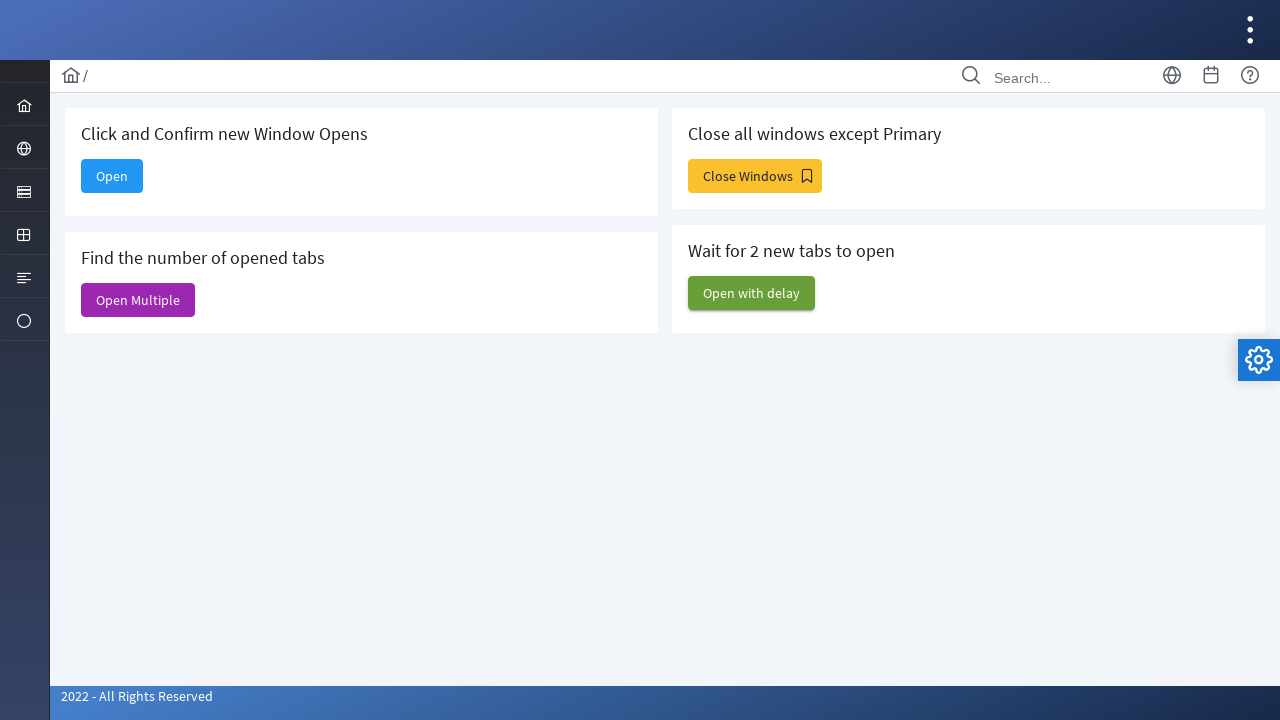

Clicked button to open a new window at (112, 176) on xpath=//button/span[contains(text(), 'Open')]
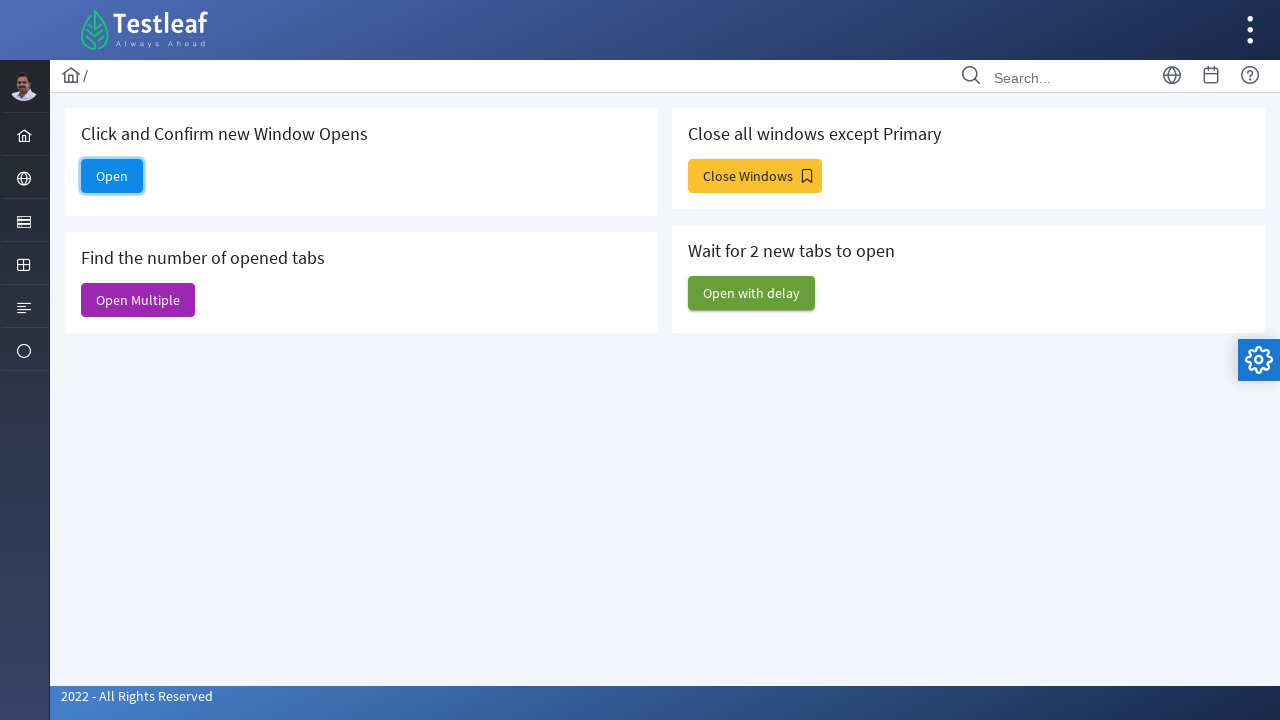

Clicked button to open new page and captured the new page object at (112, 176) on xpath=/html/body/div[1]/div[5]/div[2]/form/div/div[1]/div[1]/button/span
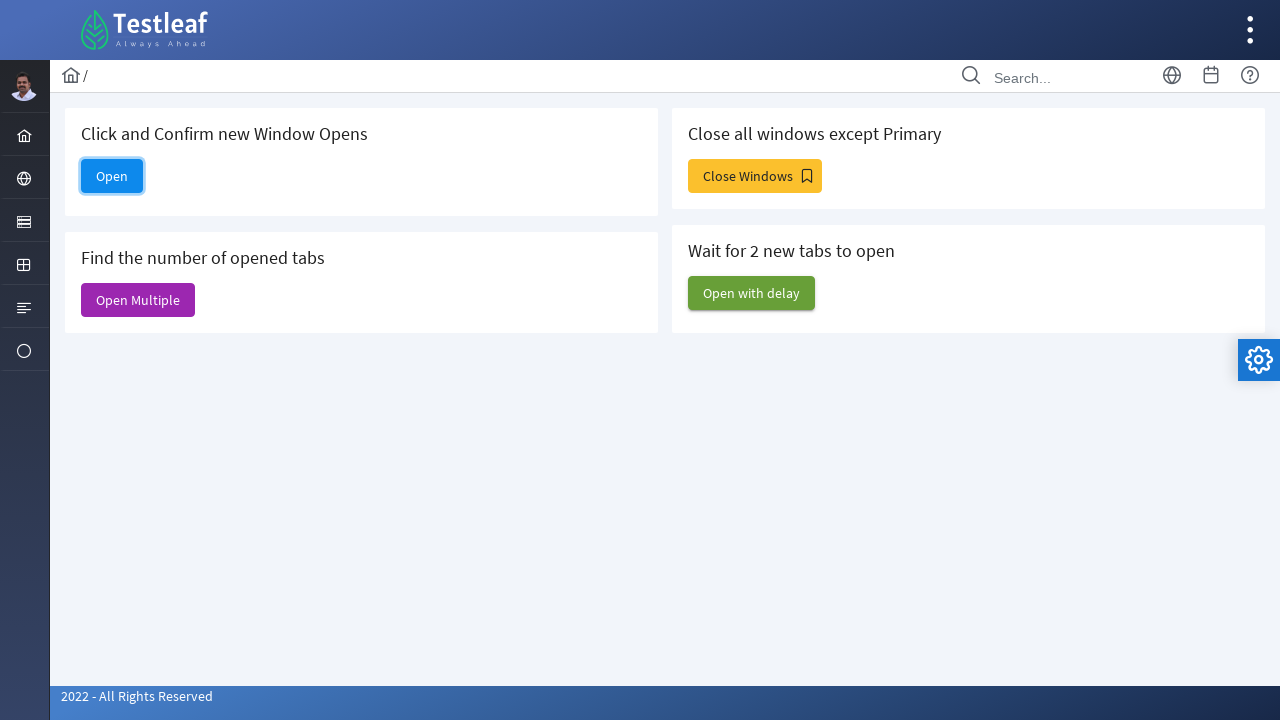

New page loaded successfully
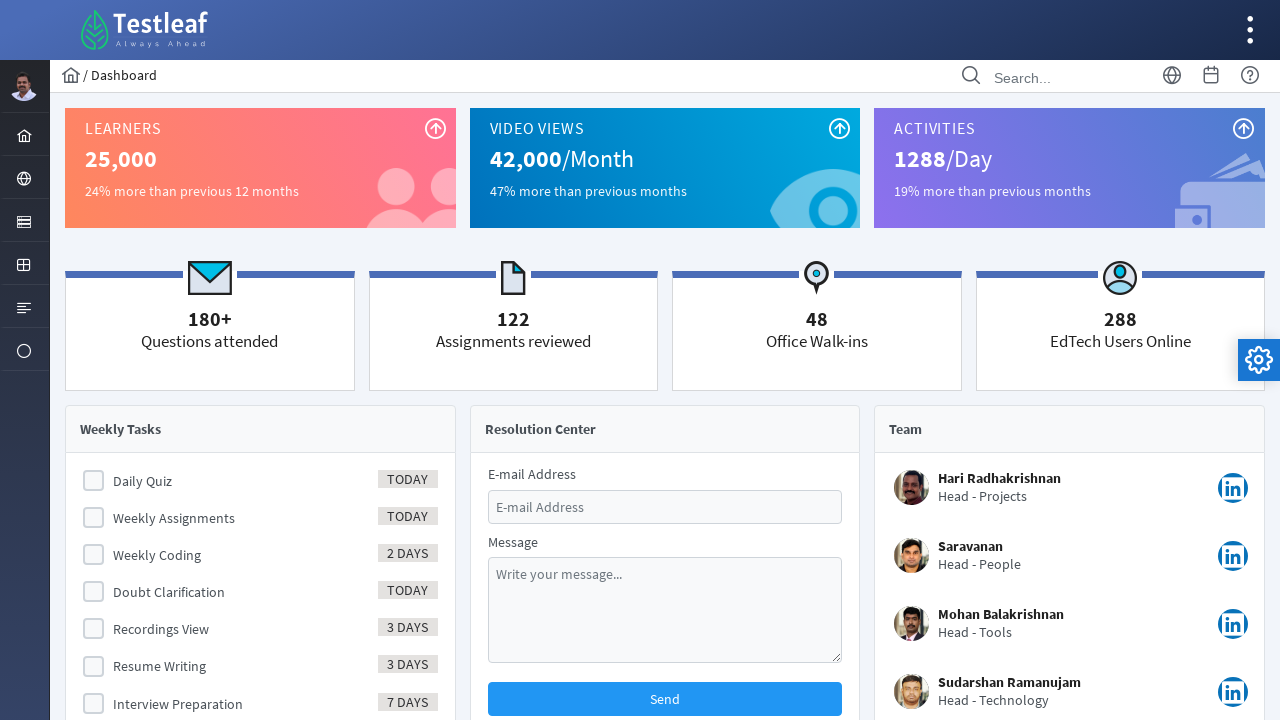

Closed the newly opened page
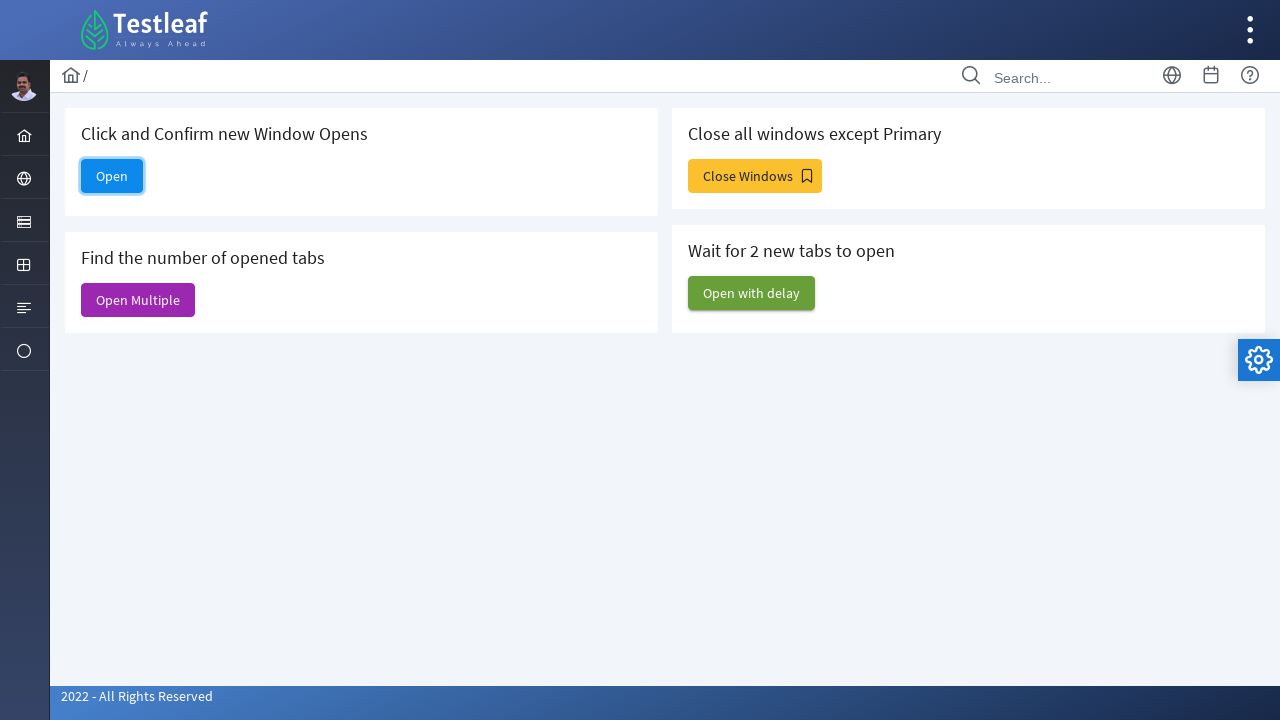

Clicked button to open multiple windows at (138, 300) on xpath=/html/body/div[1]/div[5]/div[2]/form/div/div[1]/div[2]/button/span
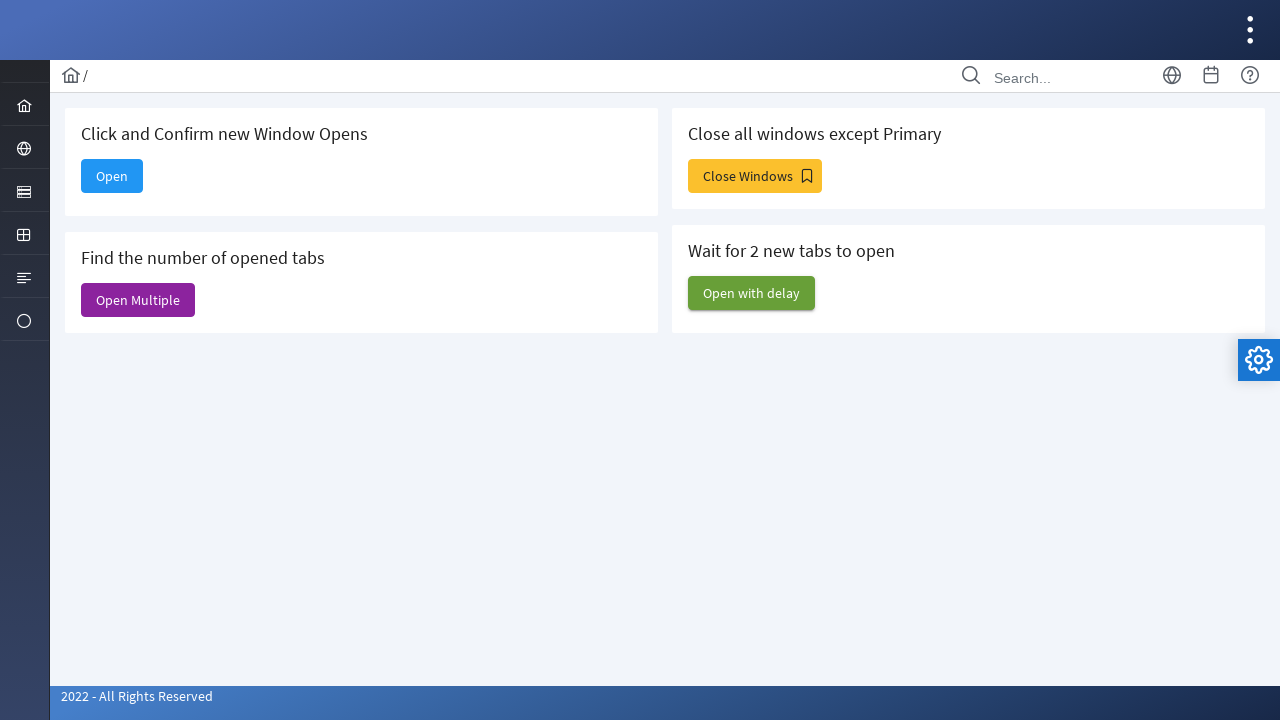

Waited 1000ms for multiple windows to open
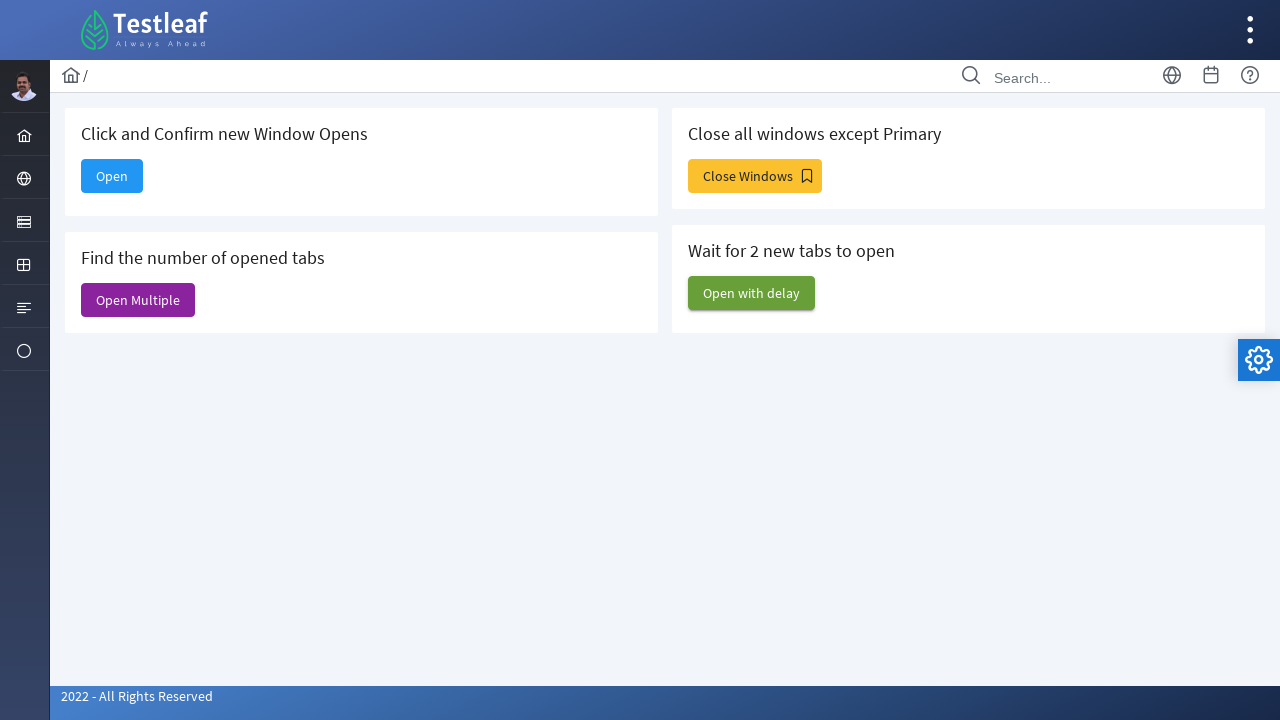

Clicked button to close windows at (755, 176) on xpath=/html/body/div[1]/div[5]/div[2]/form/div/div[2]/div[1]/button/span[2]
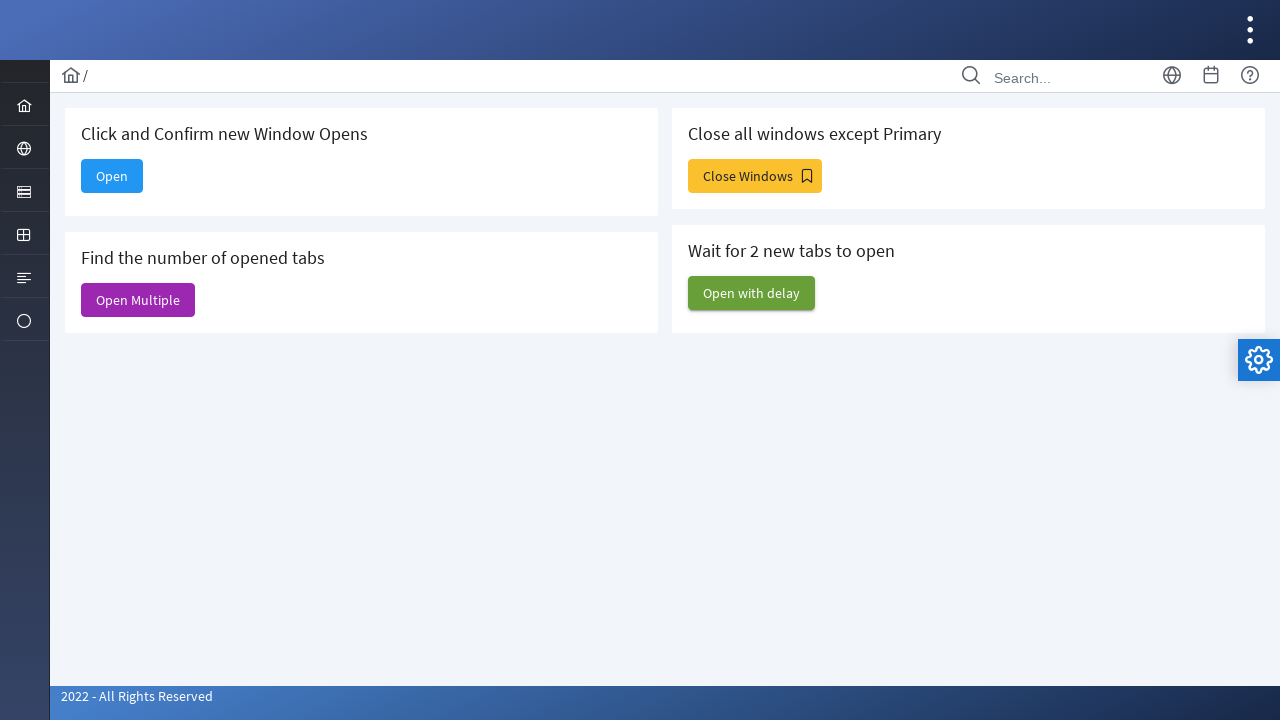

Closed an additional open page/window
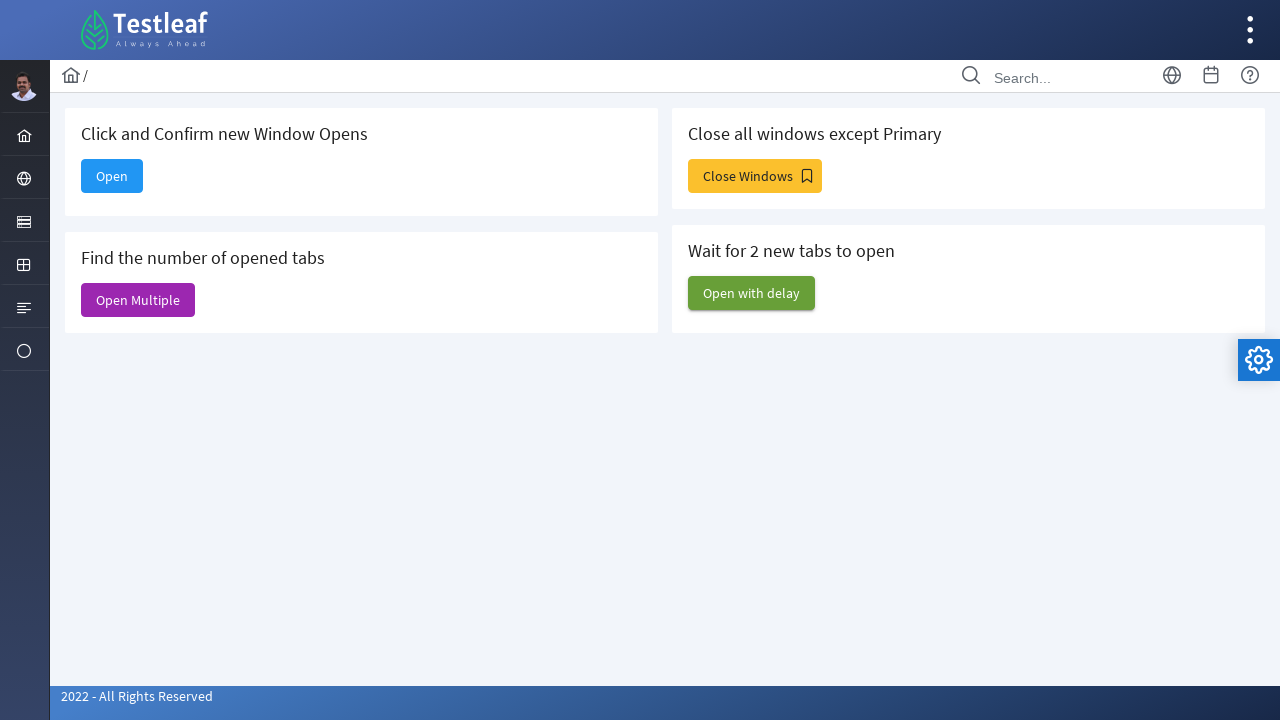

Closed an additional open page/window
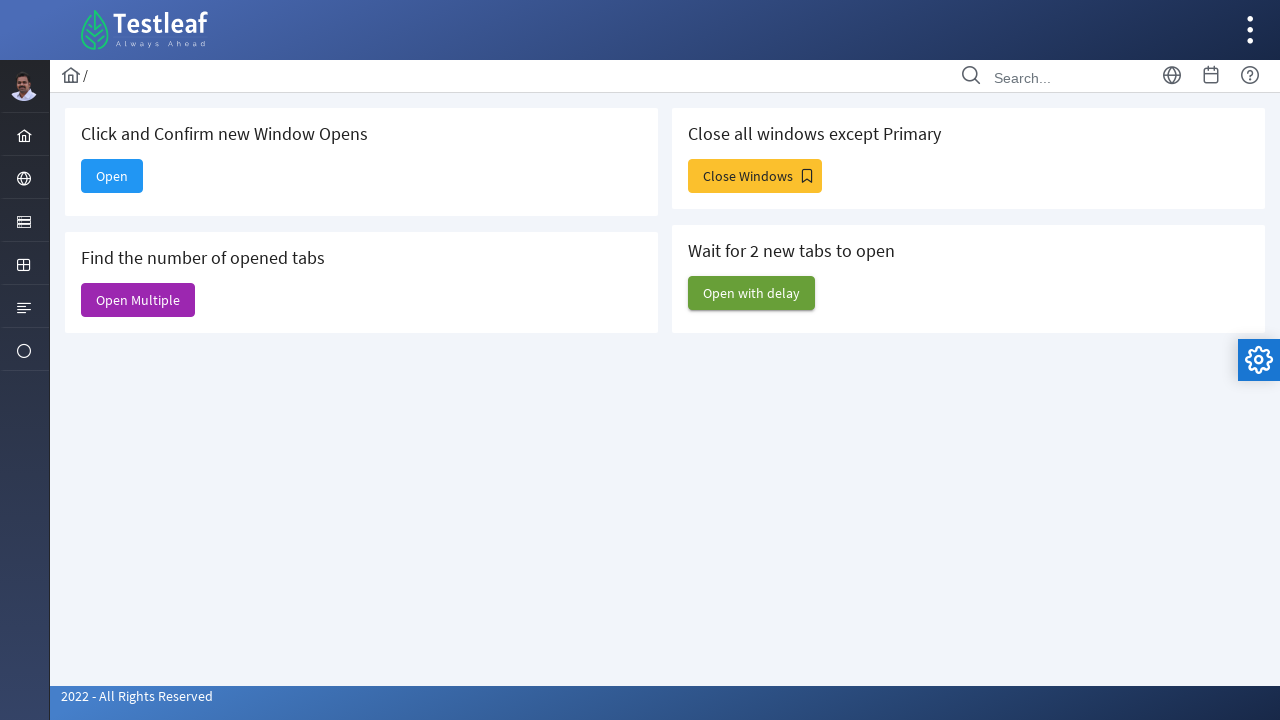

Closed an additional open page/window
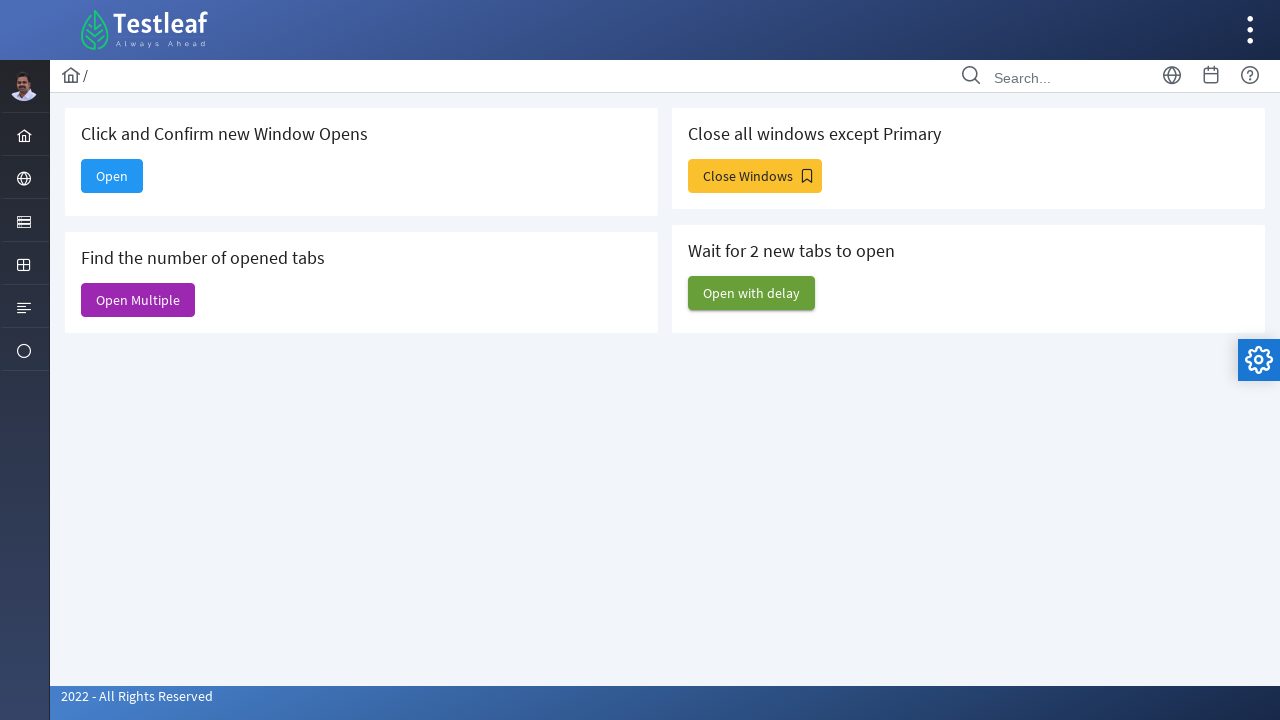

Closed an additional open page/window
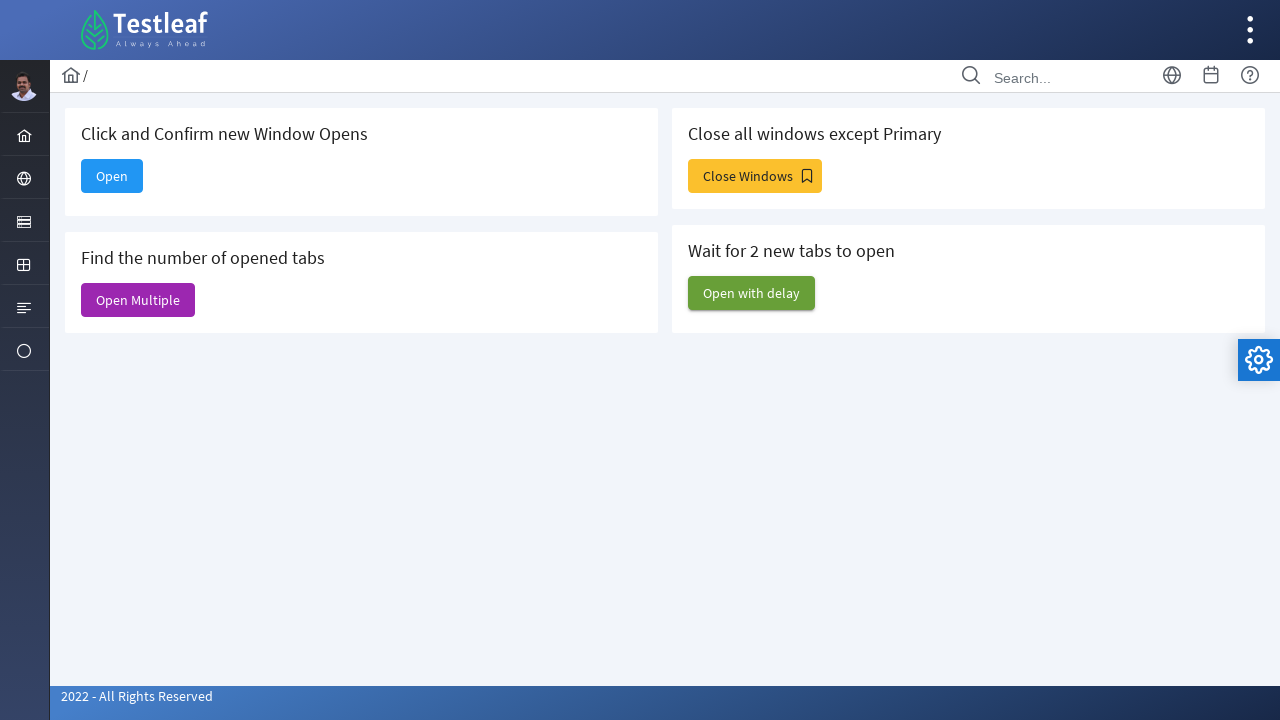

Closed an additional open page/window
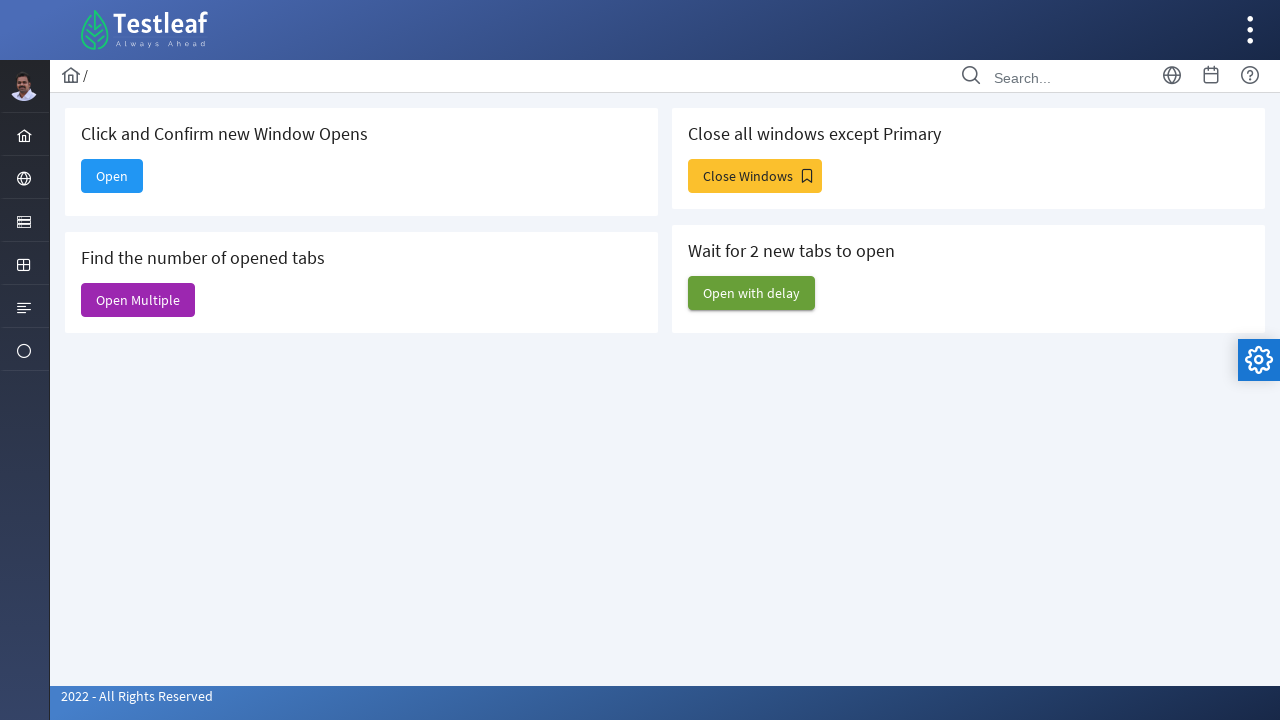

Closed an additional open page/window
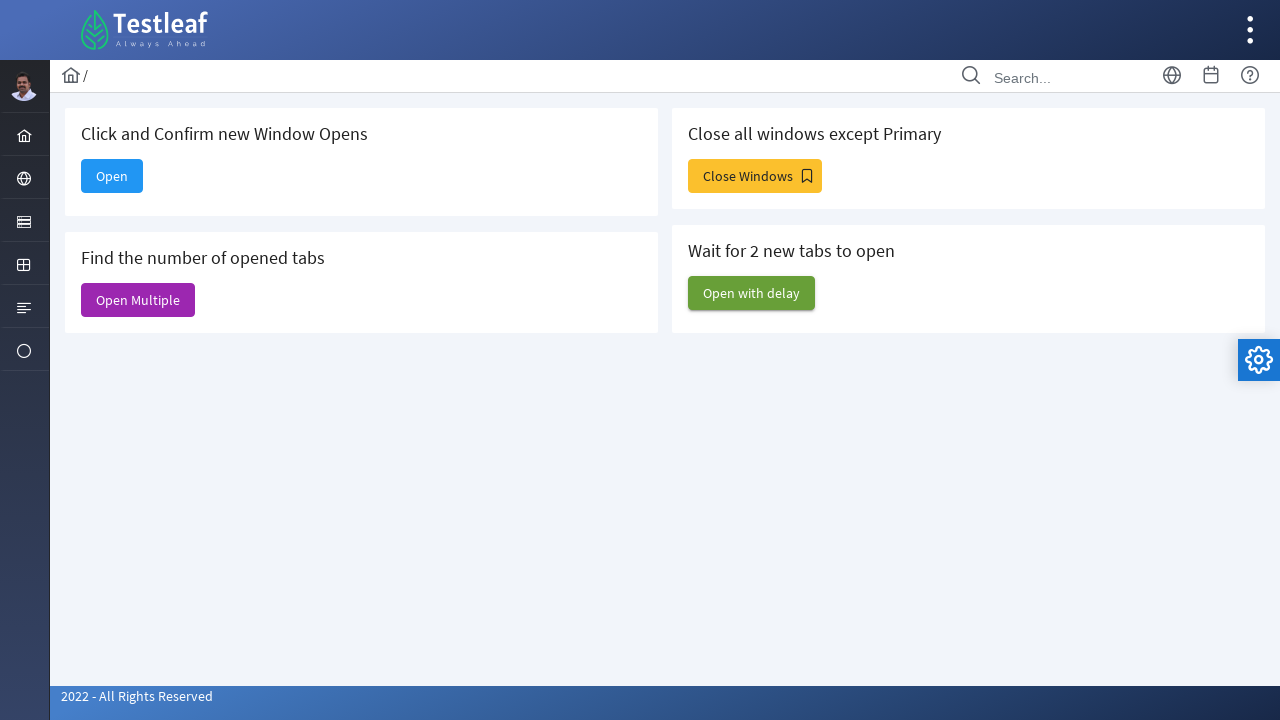

Closed an additional open page/window
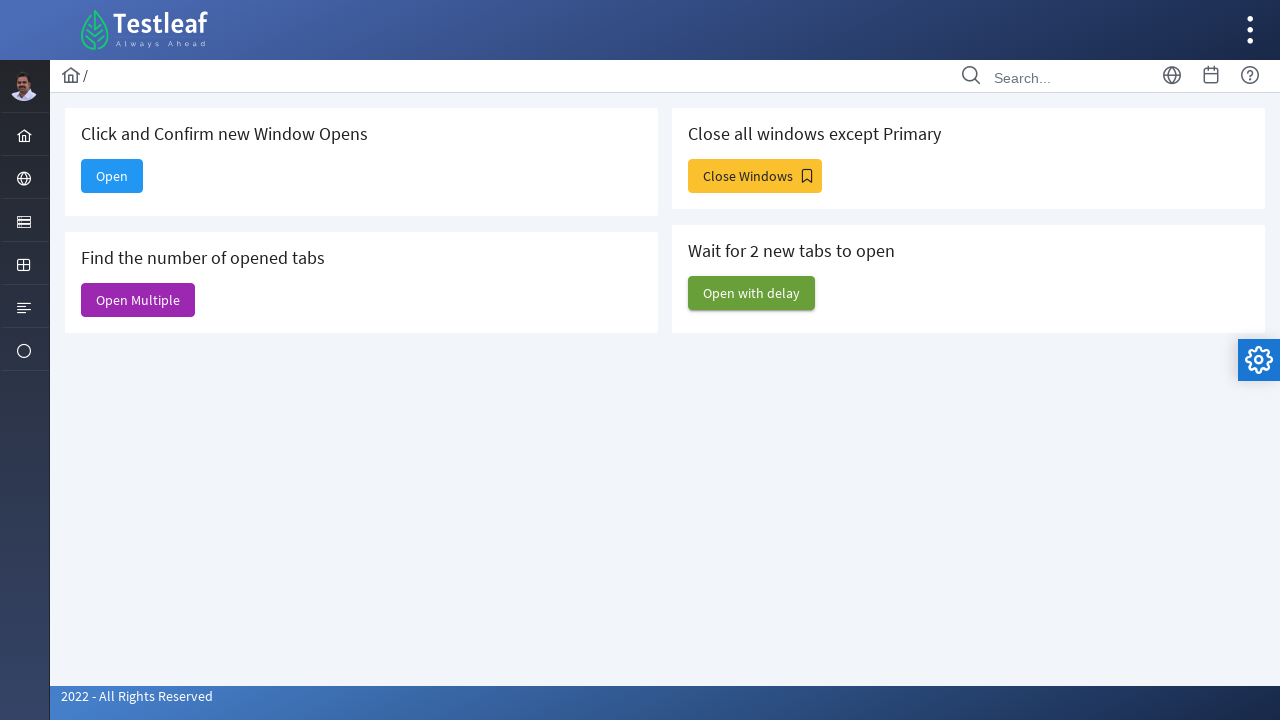

Closed an additional open page/window
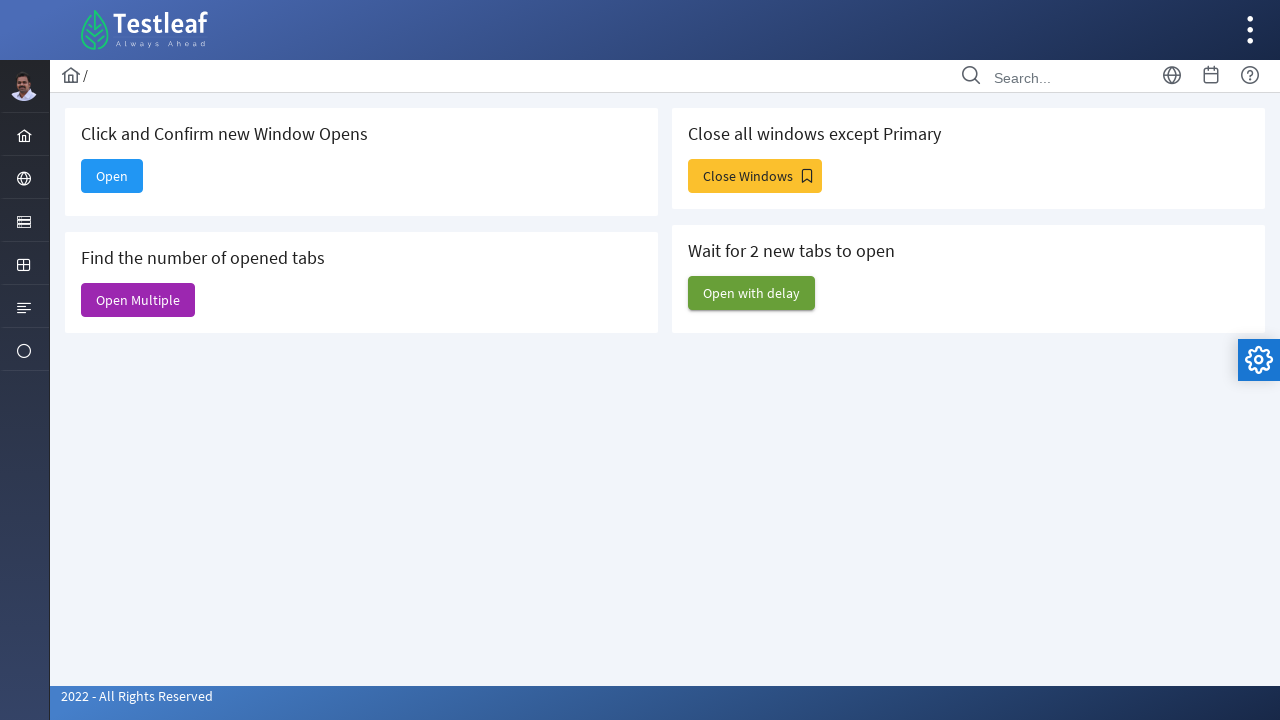

Closed an additional open page/window
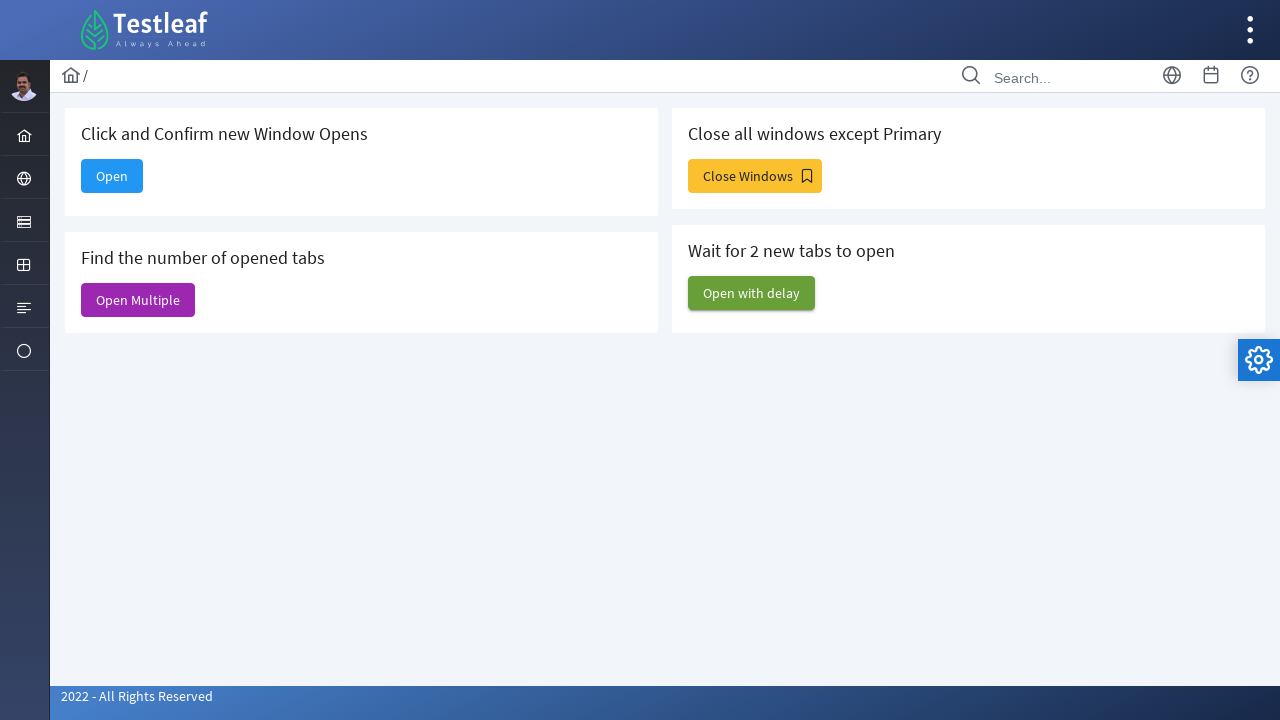

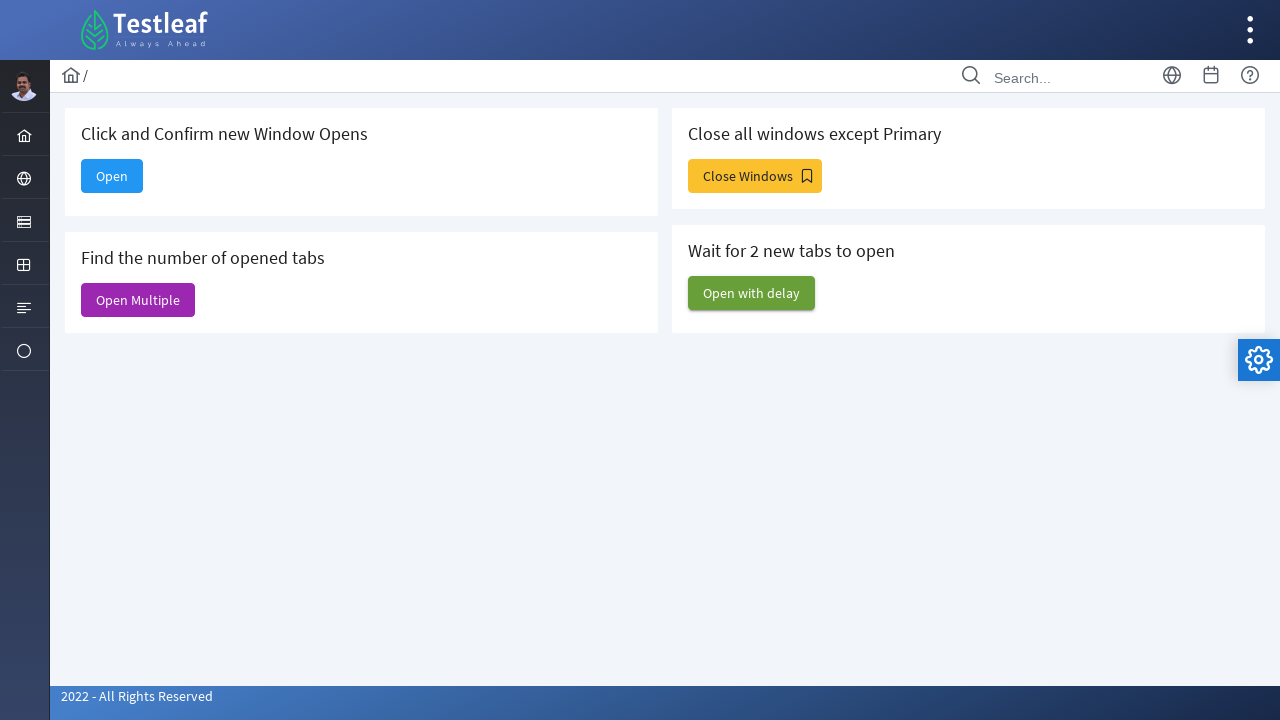